Tests auto-suggestive dropdown functionality by typing partial text and selecting a suggestion from the dropdown

Starting URL: https://rahulshettyacademy.com/dropdownsPractise/

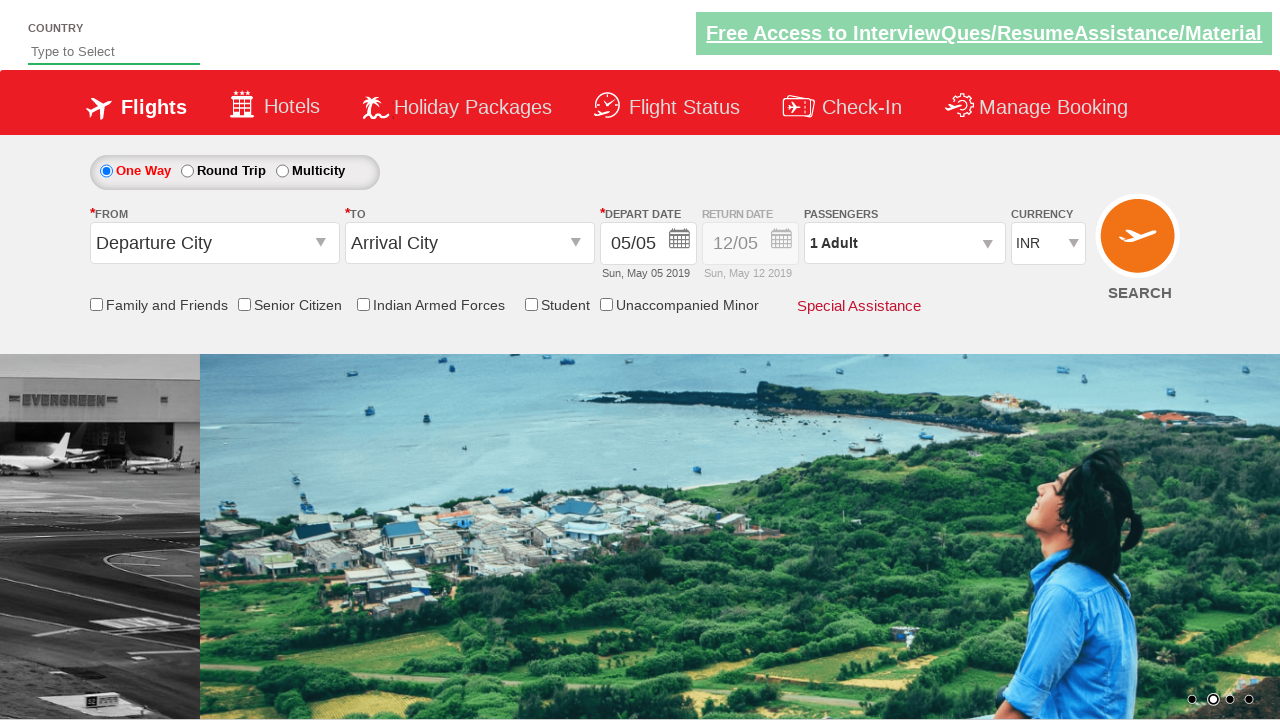

Typed 'Ban' in the auto-suggest field on #autosuggest
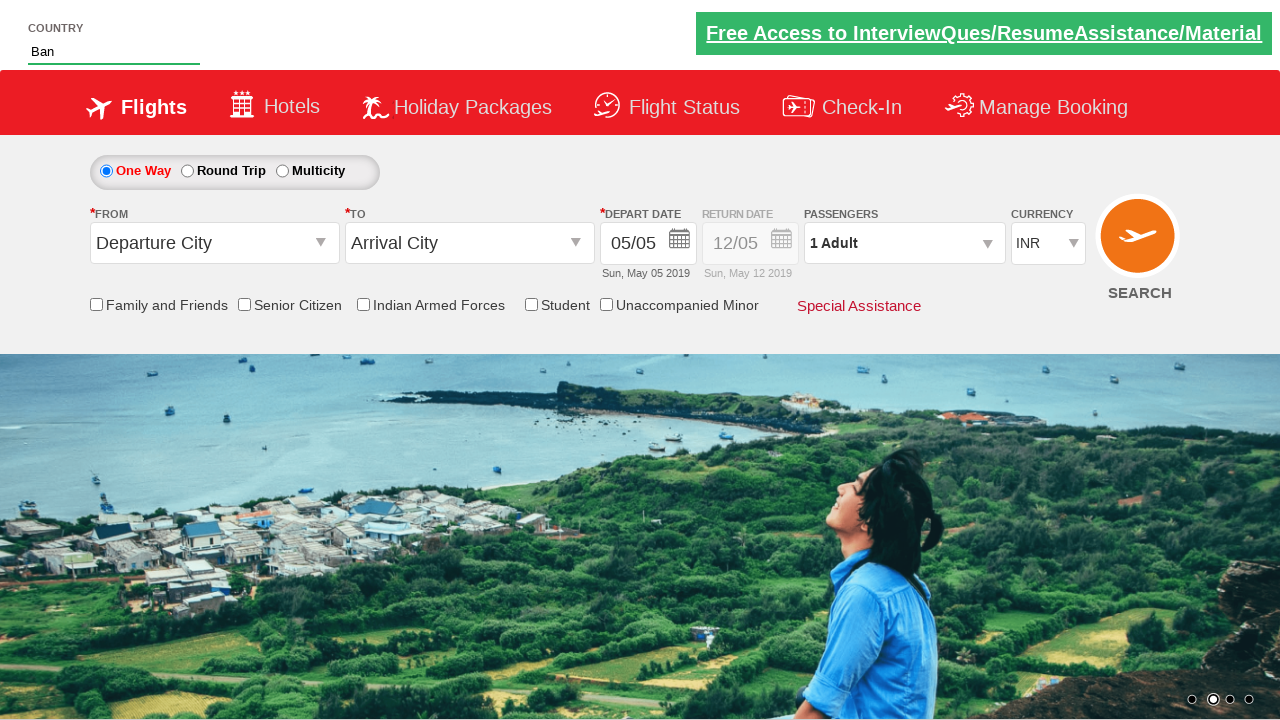

Bangladesh option appeared in the dropdown
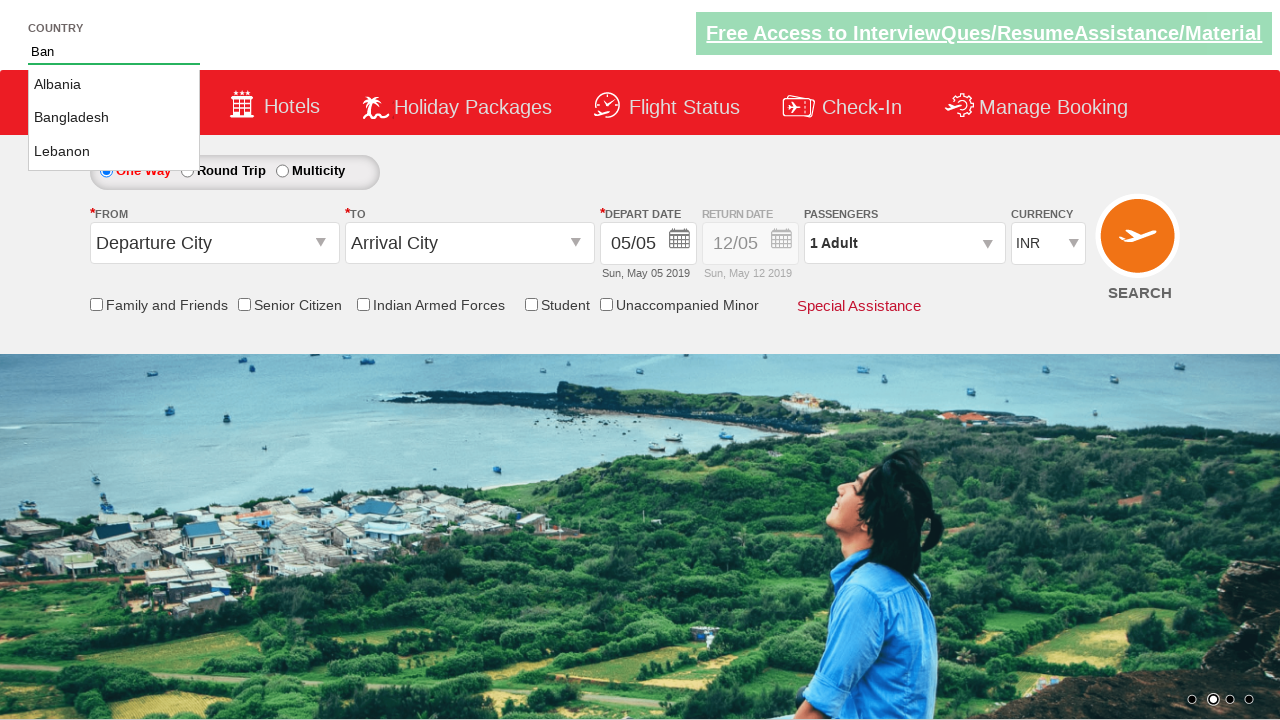

Selected Bangladesh from the auto-suggestive dropdown at (114, 118) on xpath=//a[contains(text(),'Bangladesh')]
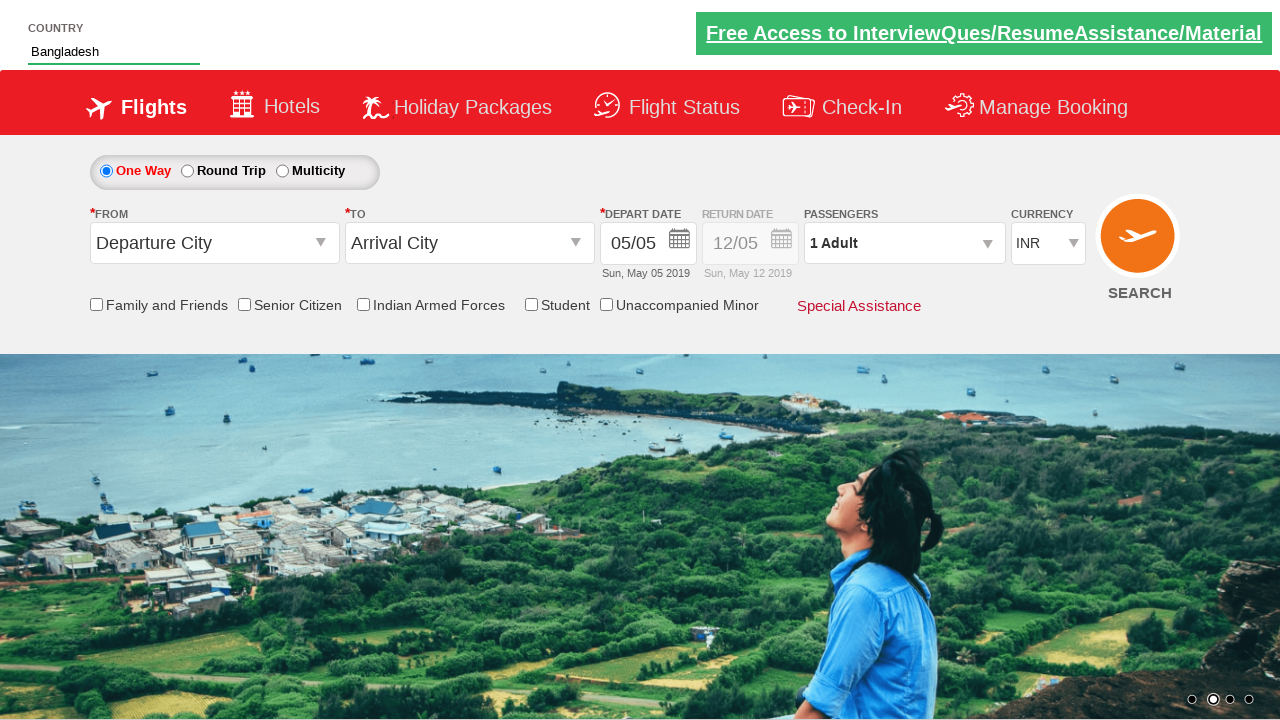

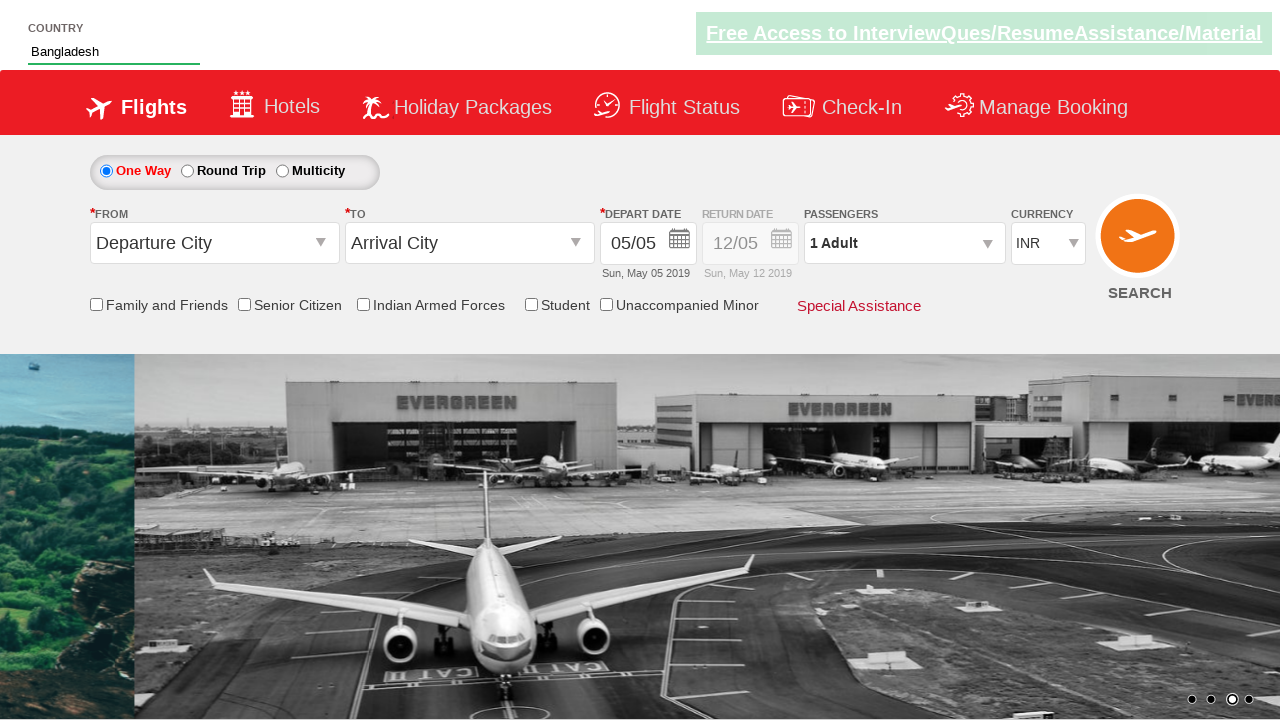